Tests that a todo item is removed if an empty string is entered during editing

Starting URL: https://demo.playwright.dev/todomvc

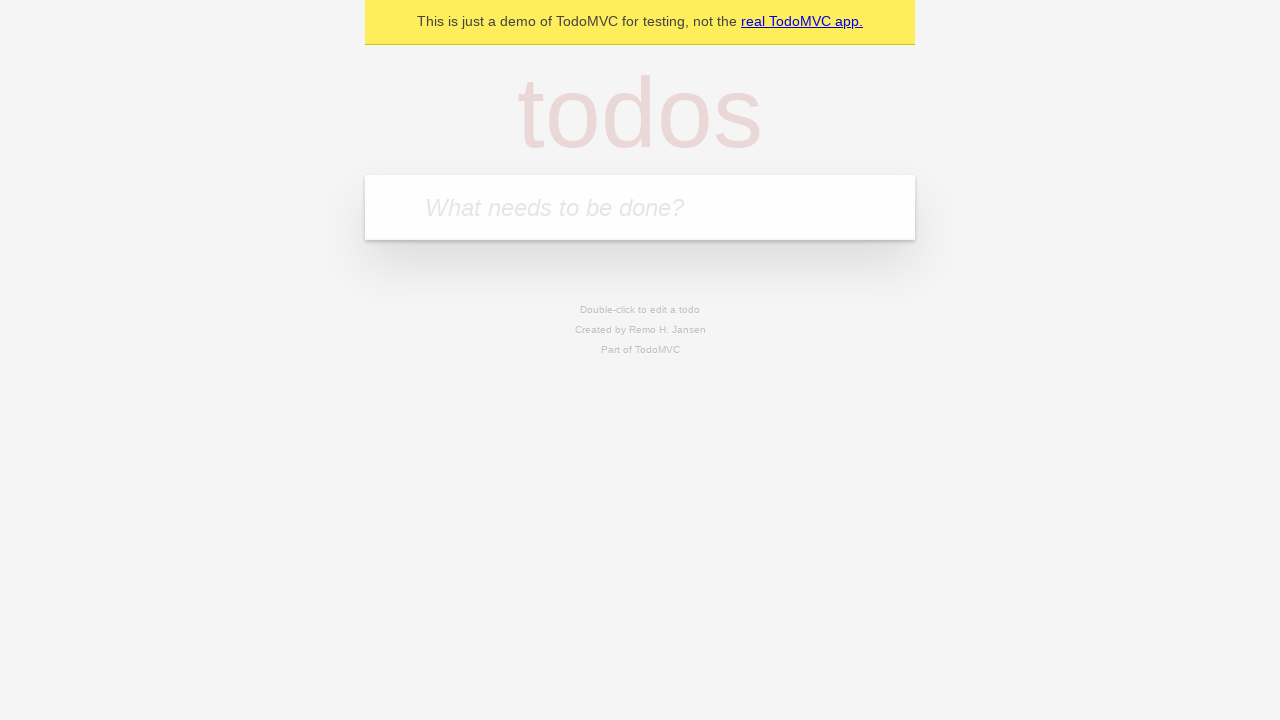

Filled new todo field with 'buy some cheese' on internal:attr=[placeholder="What needs to be done?"i]
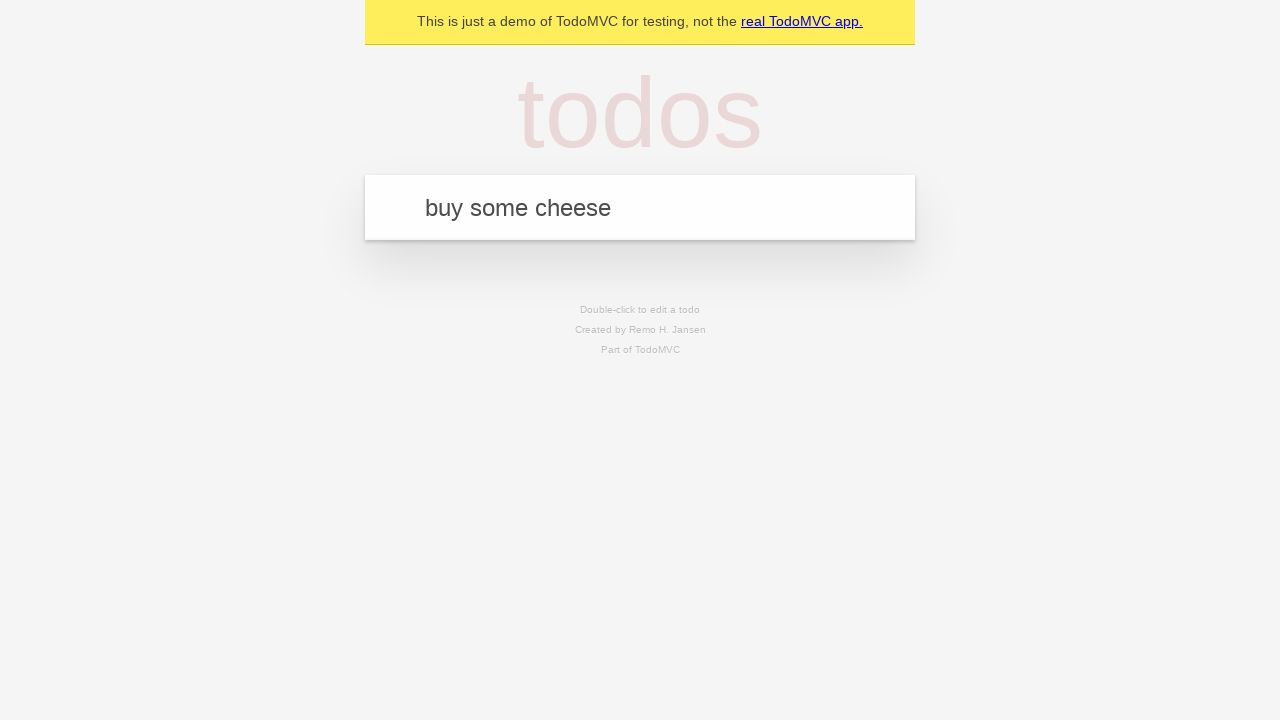

Pressed Enter to create todo item 'buy some cheese' on internal:attr=[placeholder="What needs to be done?"i]
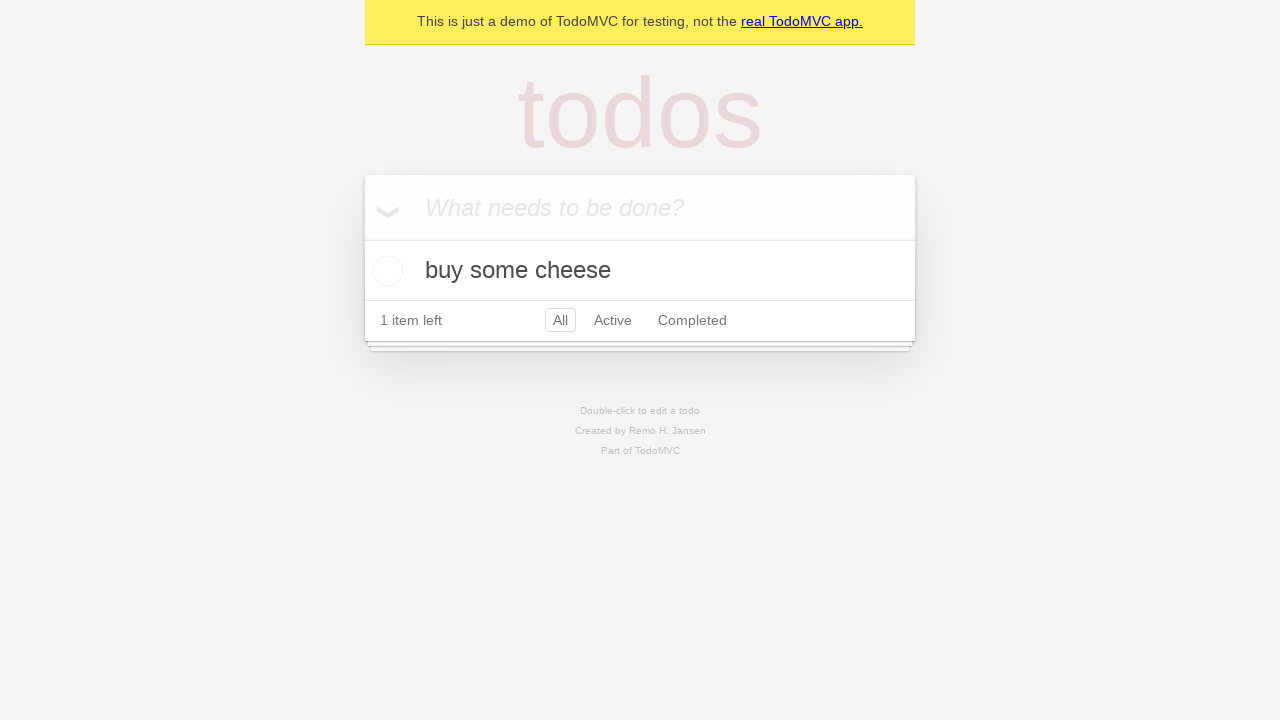

Filled new todo field with 'feed the cat' on internal:attr=[placeholder="What needs to be done?"i]
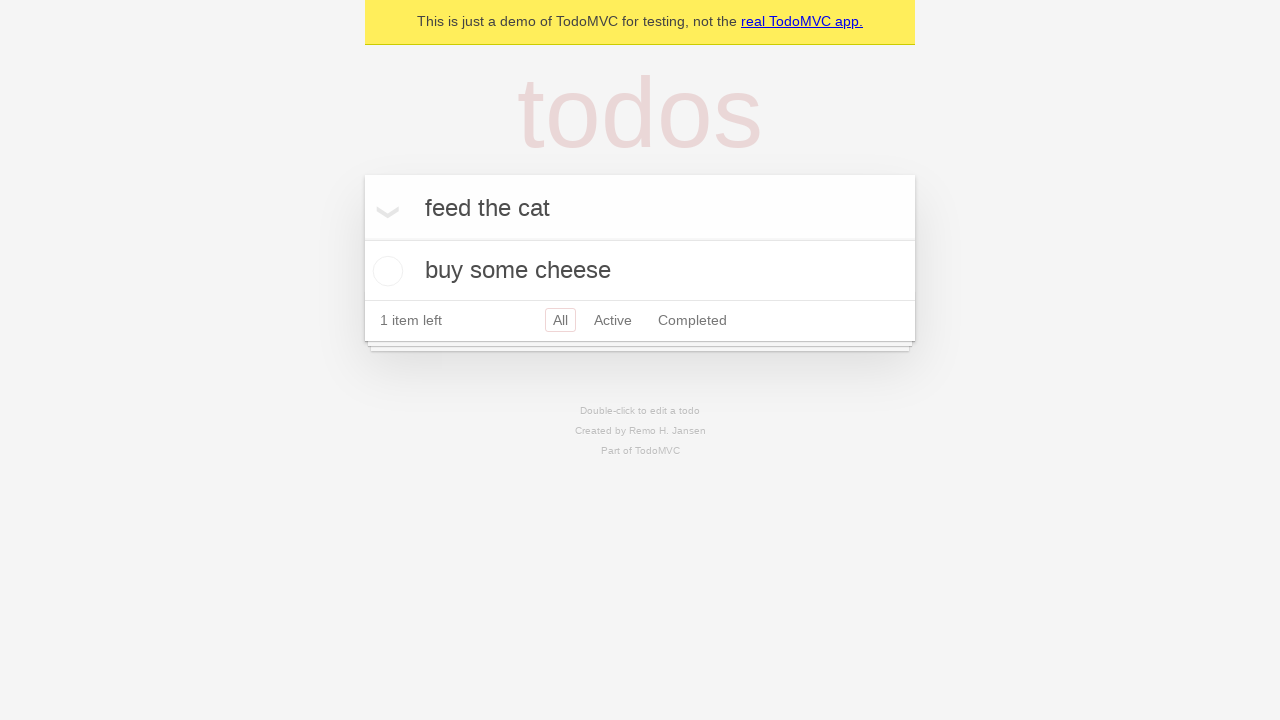

Pressed Enter to create todo item 'feed the cat' on internal:attr=[placeholder="What needs to be done?"i]
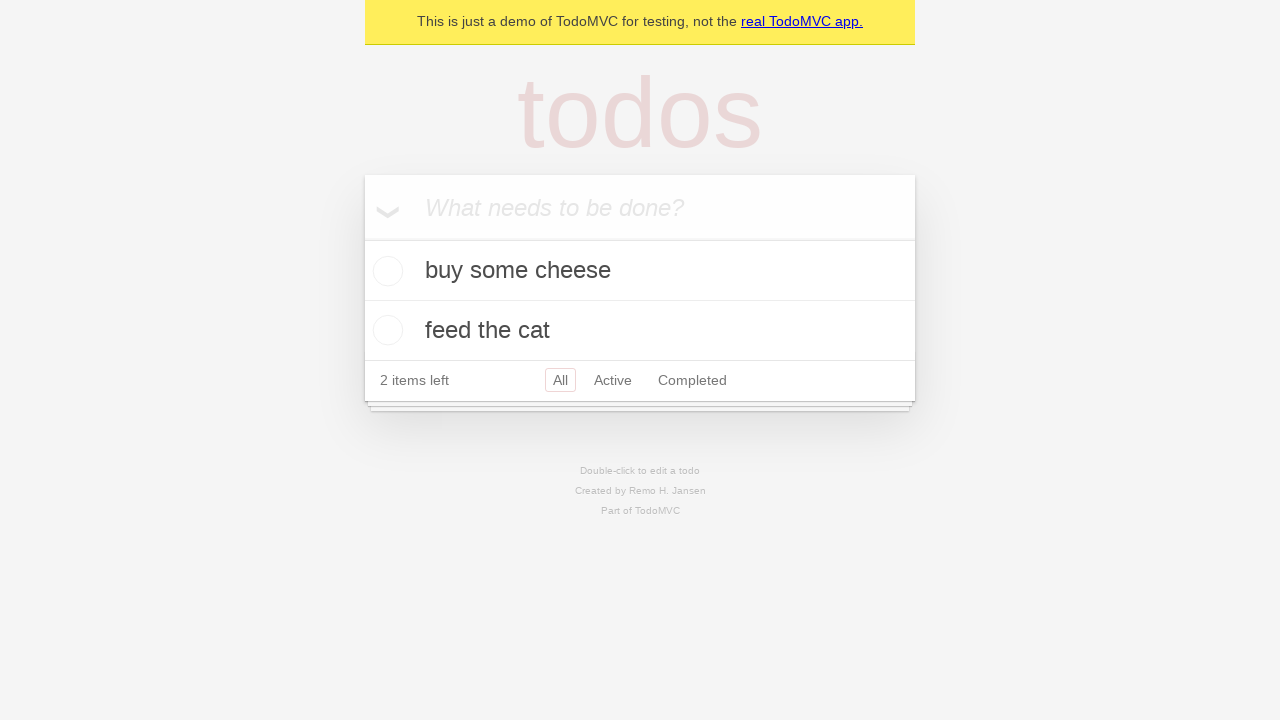

Filled new todo field with 'book a doctors appointment' on internal:attr=[placeholder="What needs to be done?"i]
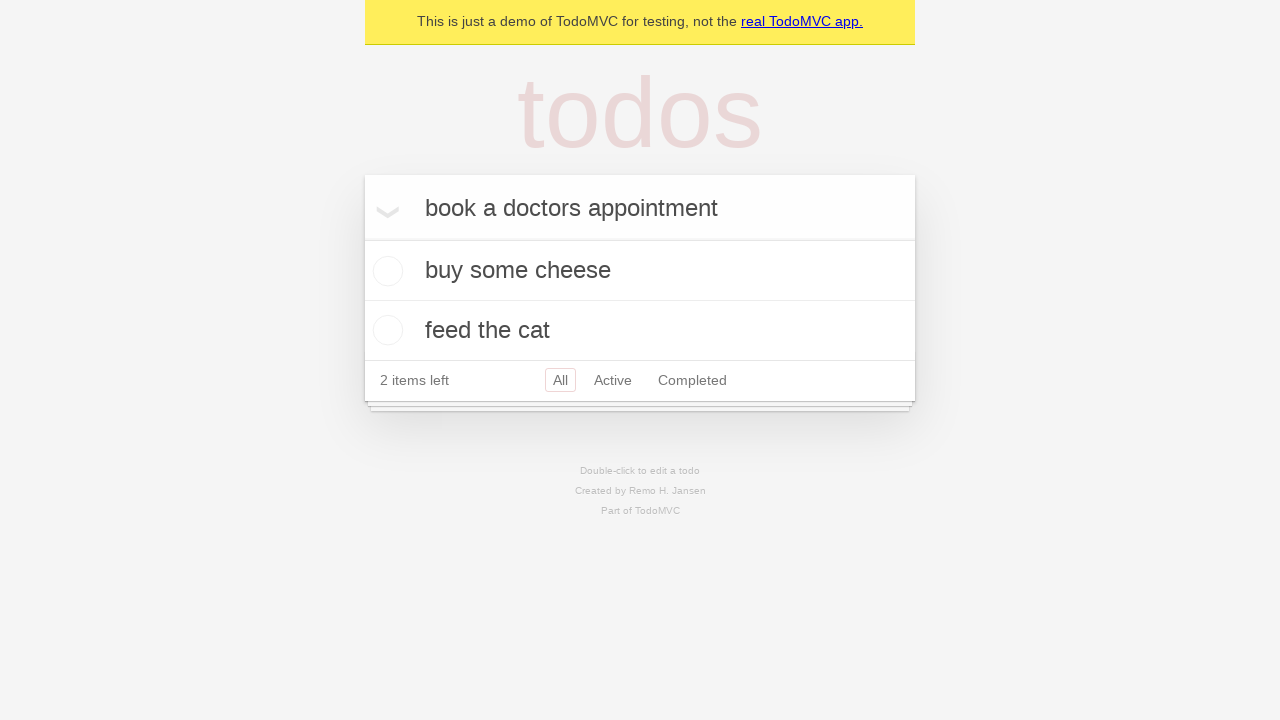

Pressed Enter to create todo item 'book a doctors appointment' on internal:attr=[placeholder="What needs to be done?"i]
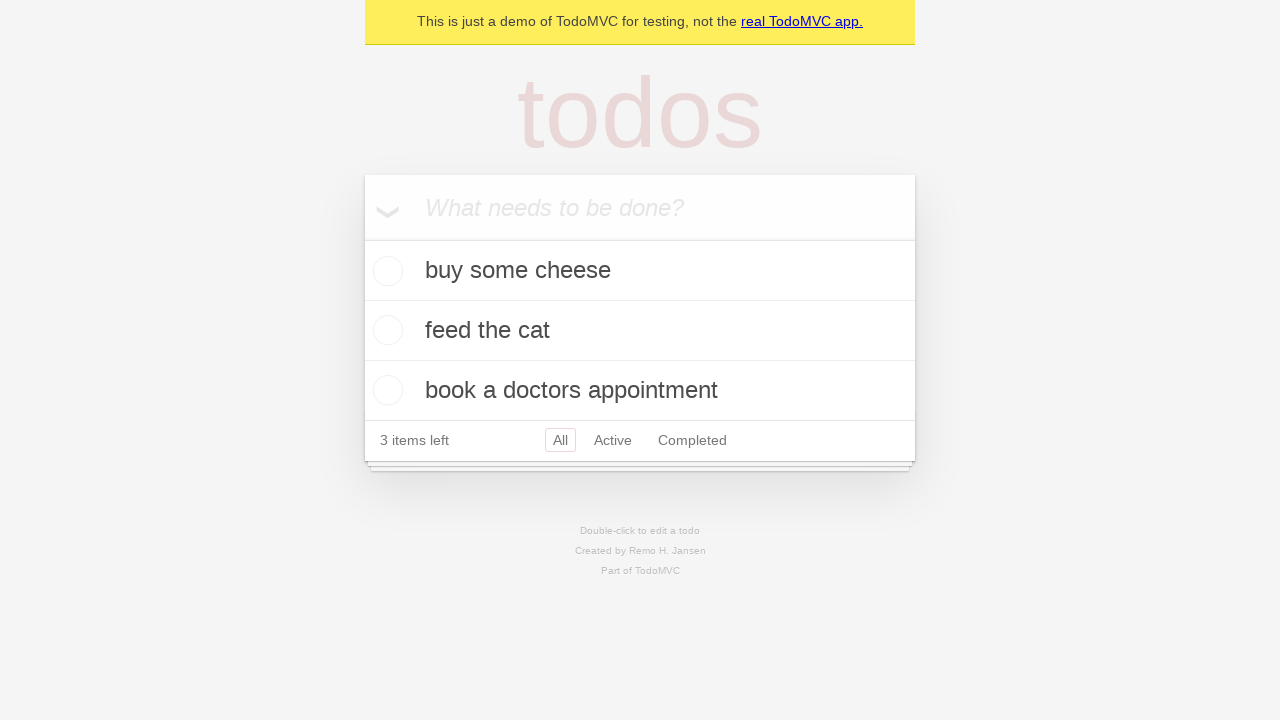

Double-clicked second todo item to enter edit mode at (640, 331) on internal:testid=[data-testid="todo-item"s] >> nth=1
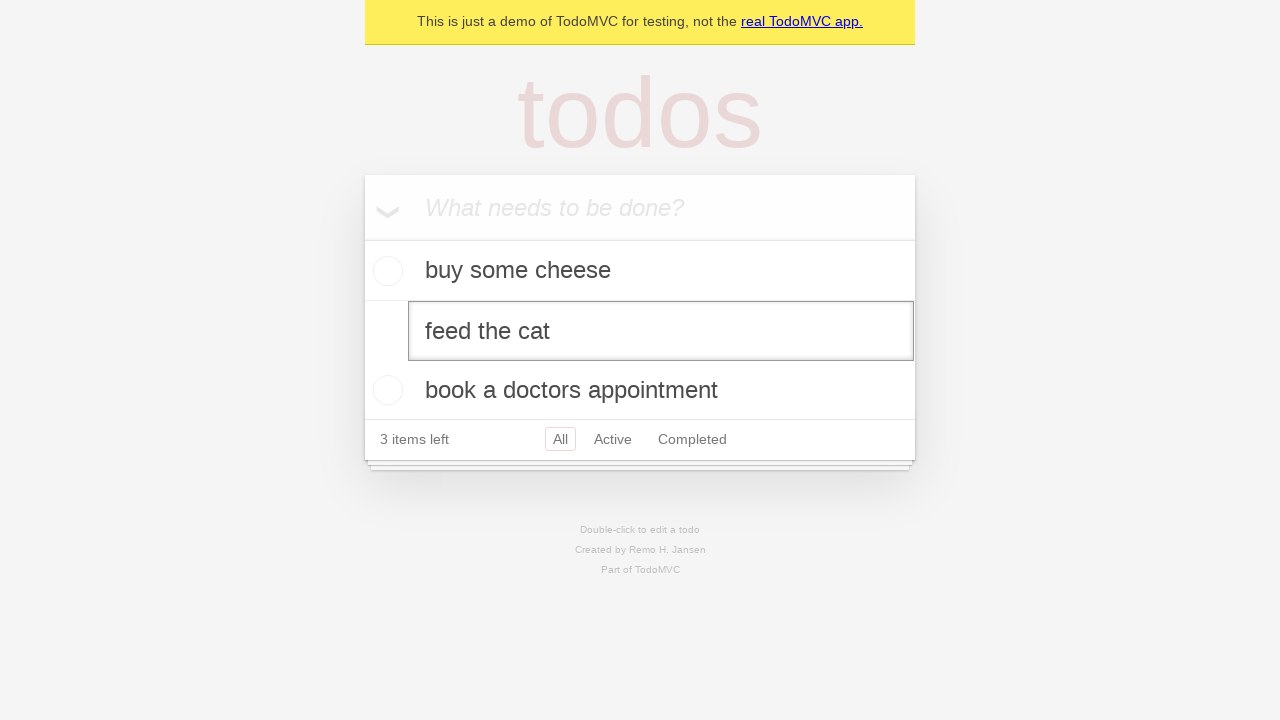

Cleared text from edit field by filling with empty string on internal:testid=[data-testid="todo-item"s] >> nth=1 >> internal:role=textbox[nam
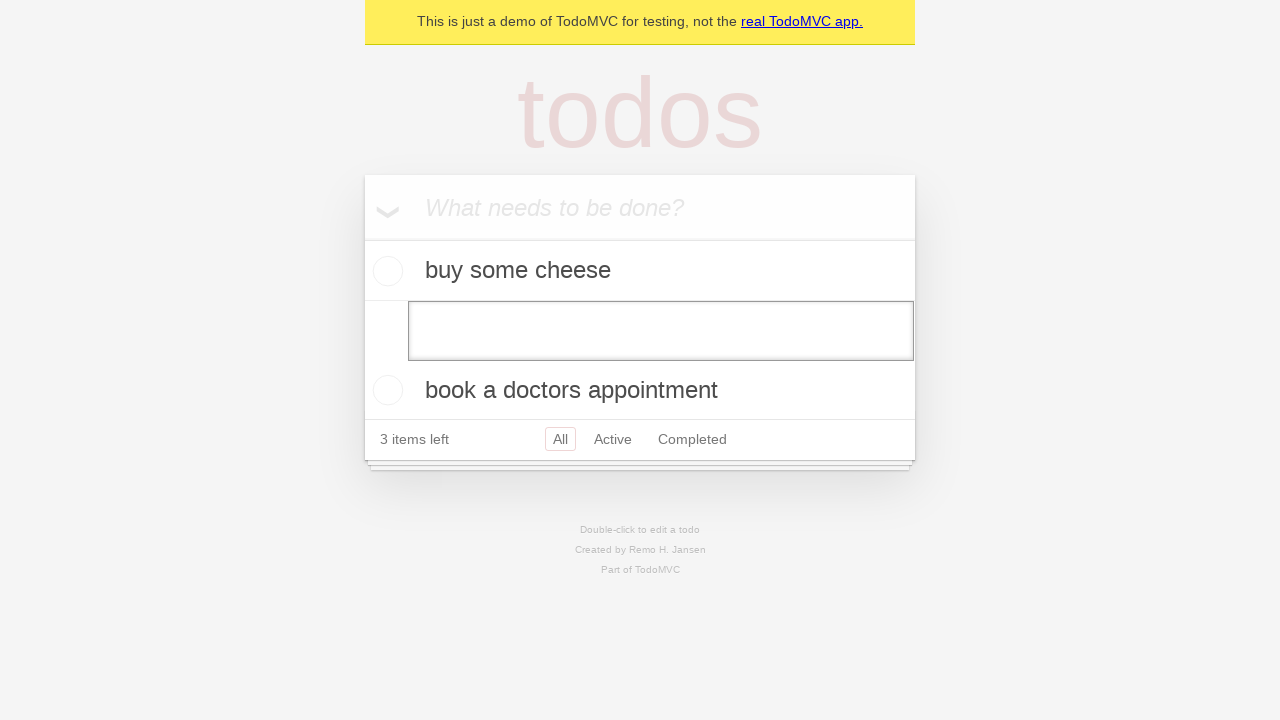

Pressed Enter to confirm empty edit and remove todo item on internal:testid=[data-testid="todo-item"s] >> nth=1 >> internal:role=textbox[nam
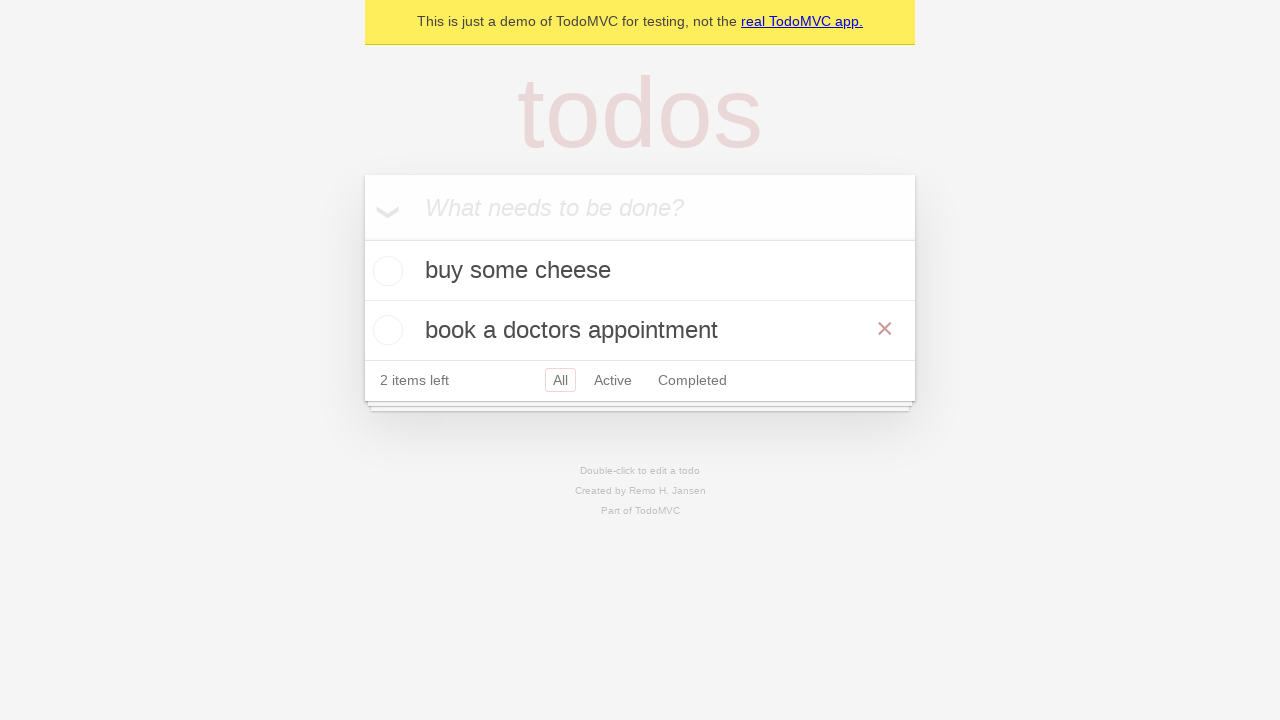

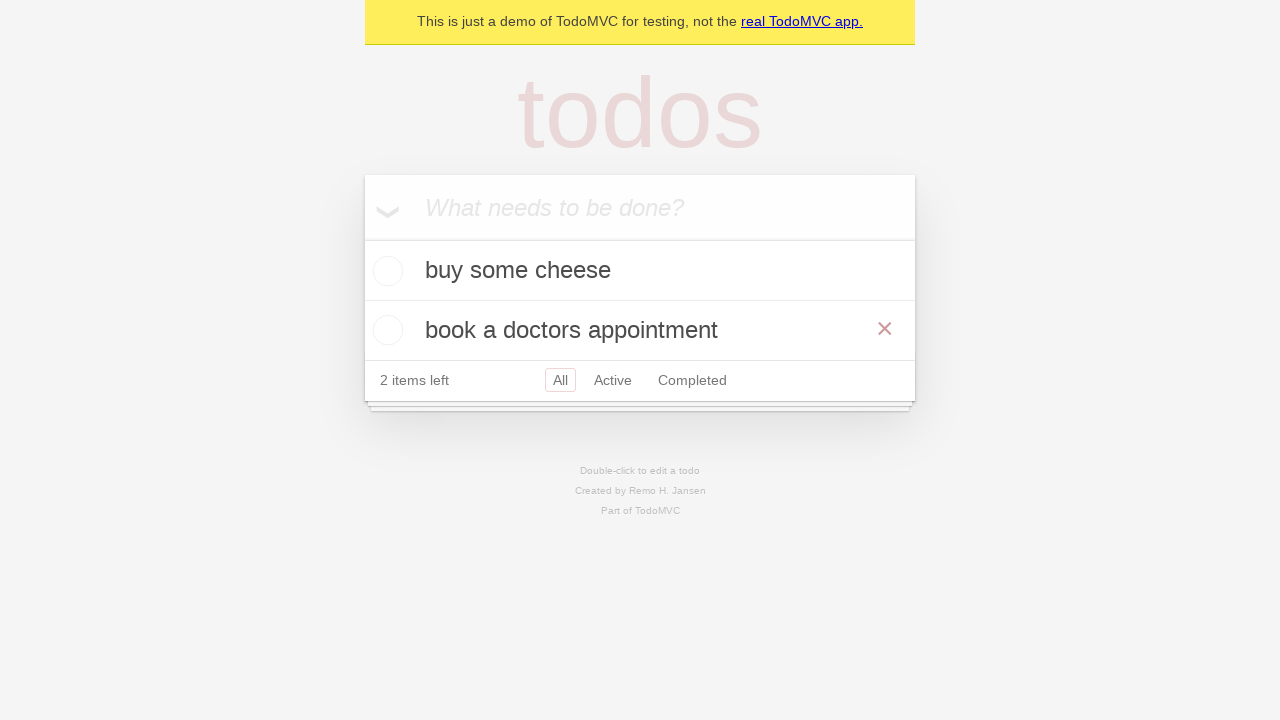